Navigates to the Incredible India tourism website and verifies the page loads successfully by waiting for the page to be fully loaded.

Starting URL: http://www.incredibleindia-tourism.org/

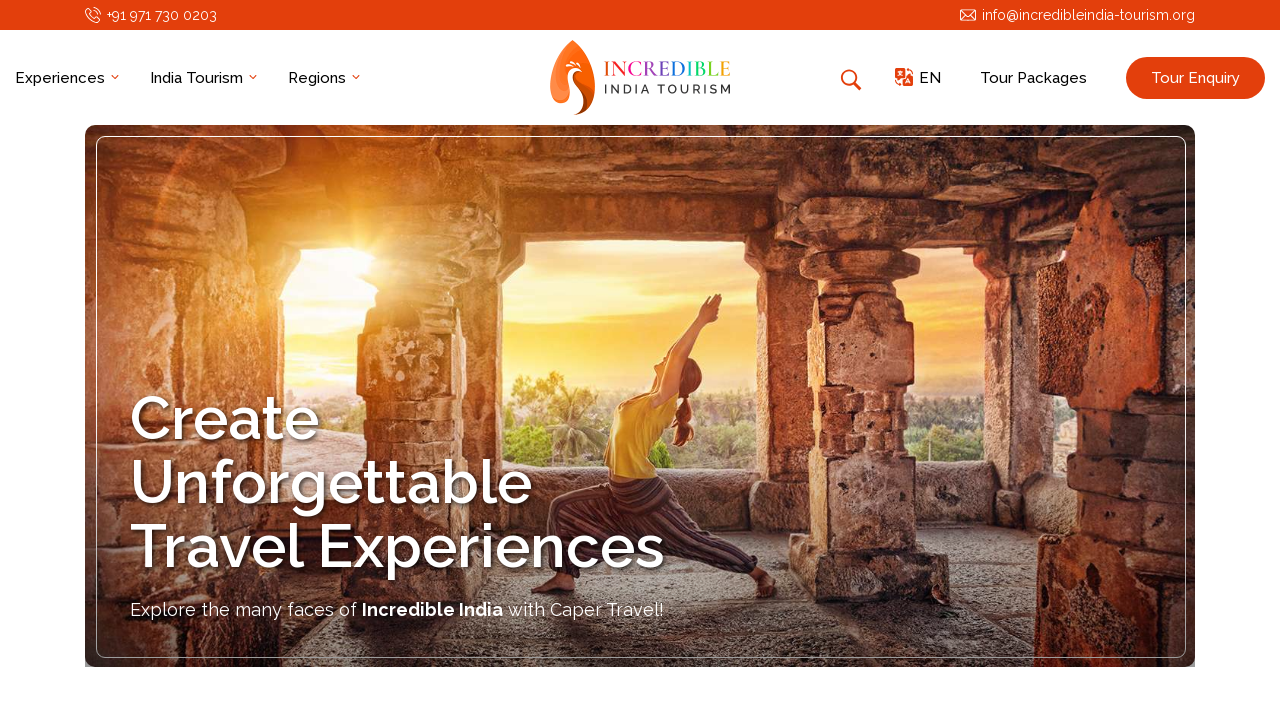

Navigated to Incredible India tourism website
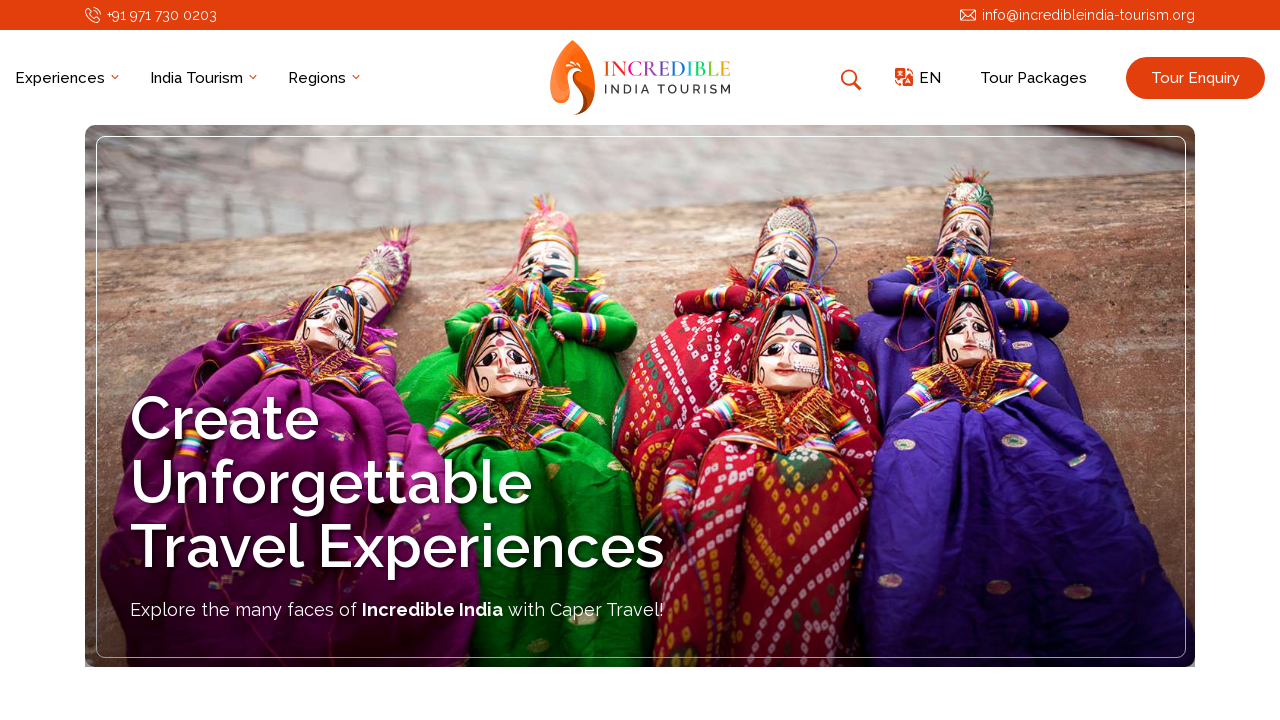

Page reached networkidle state - all network activity completed
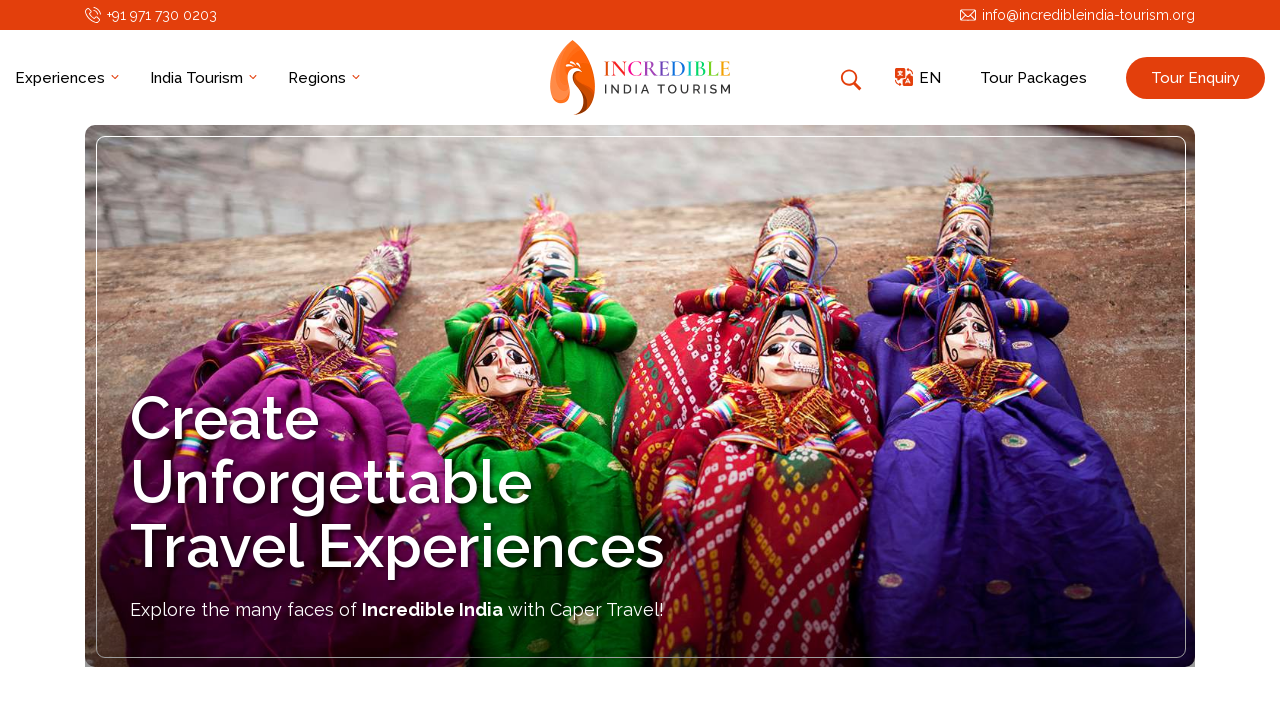

Document readyState is complete - page fully loaded
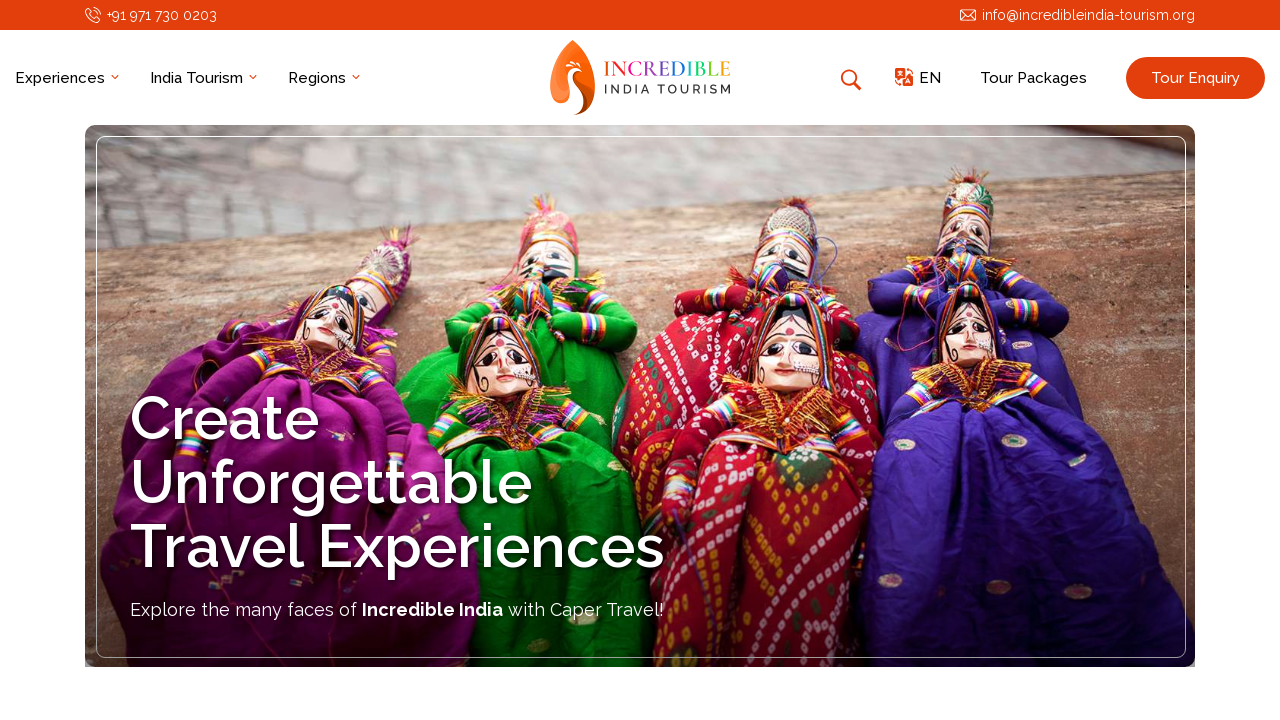

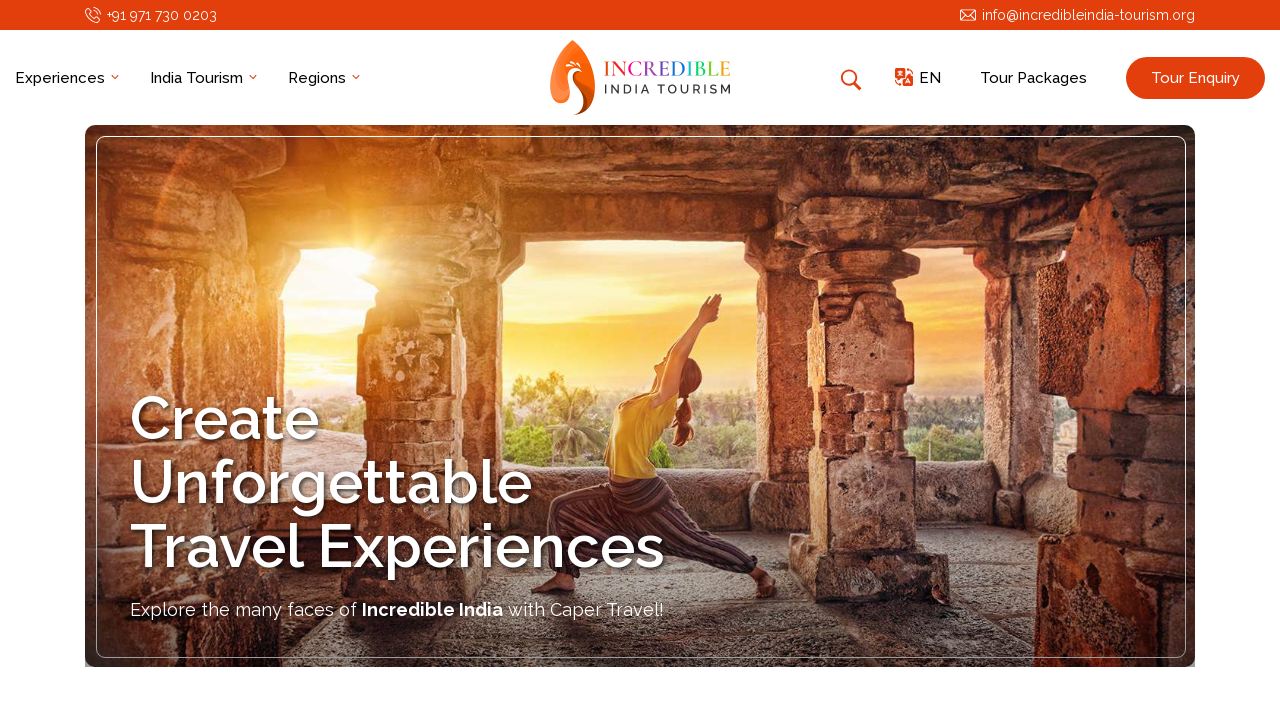